Tests file download functionality on the Apache Maven download page by clicking on a binary download link (.zip file).

Starting URL: https://maven.apache.org/download.cgi

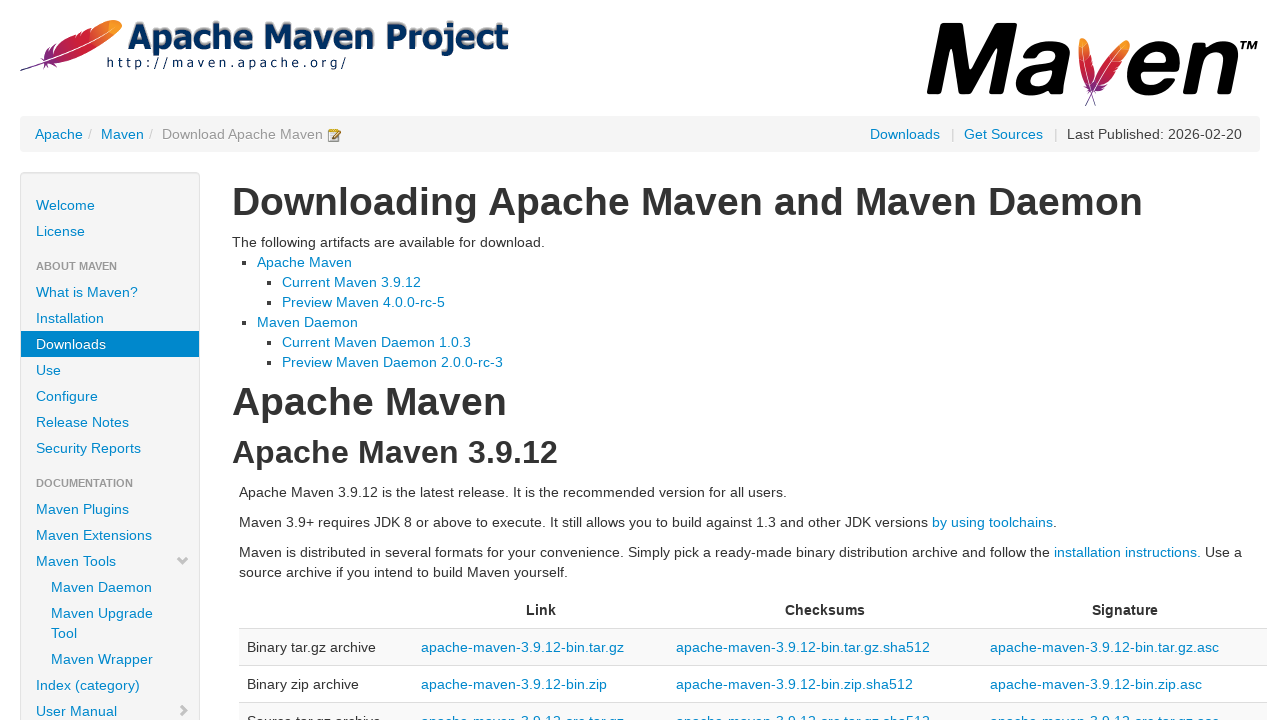

Navigated to Apache Maven download page
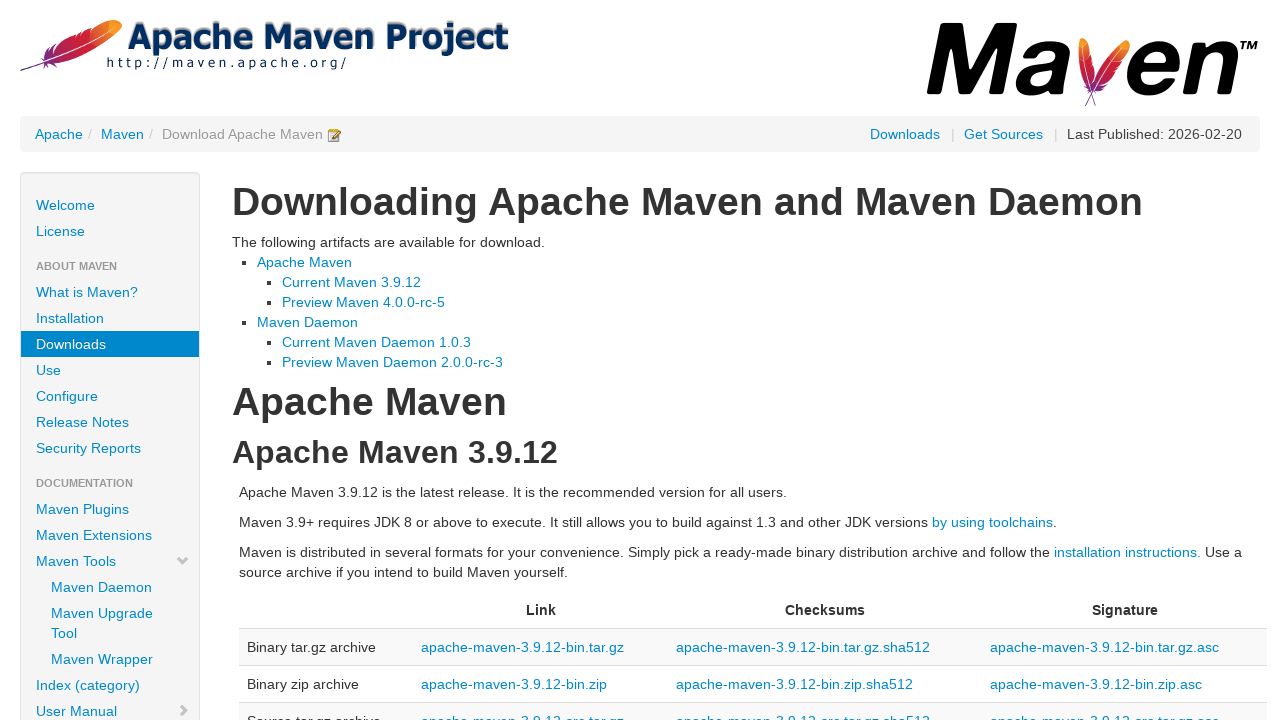

Clicked on Maven binary .zip download link at (514, 684) on a:has-text('-bin.zip')
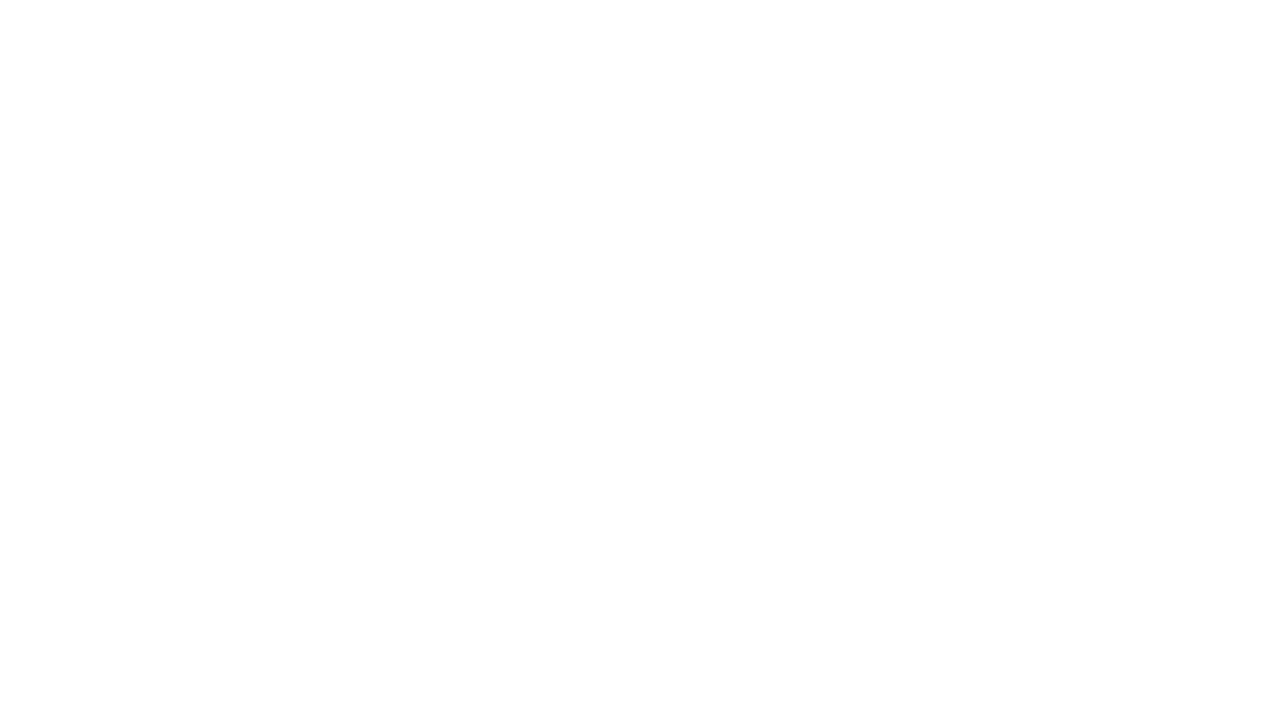

Waited for download to initiate
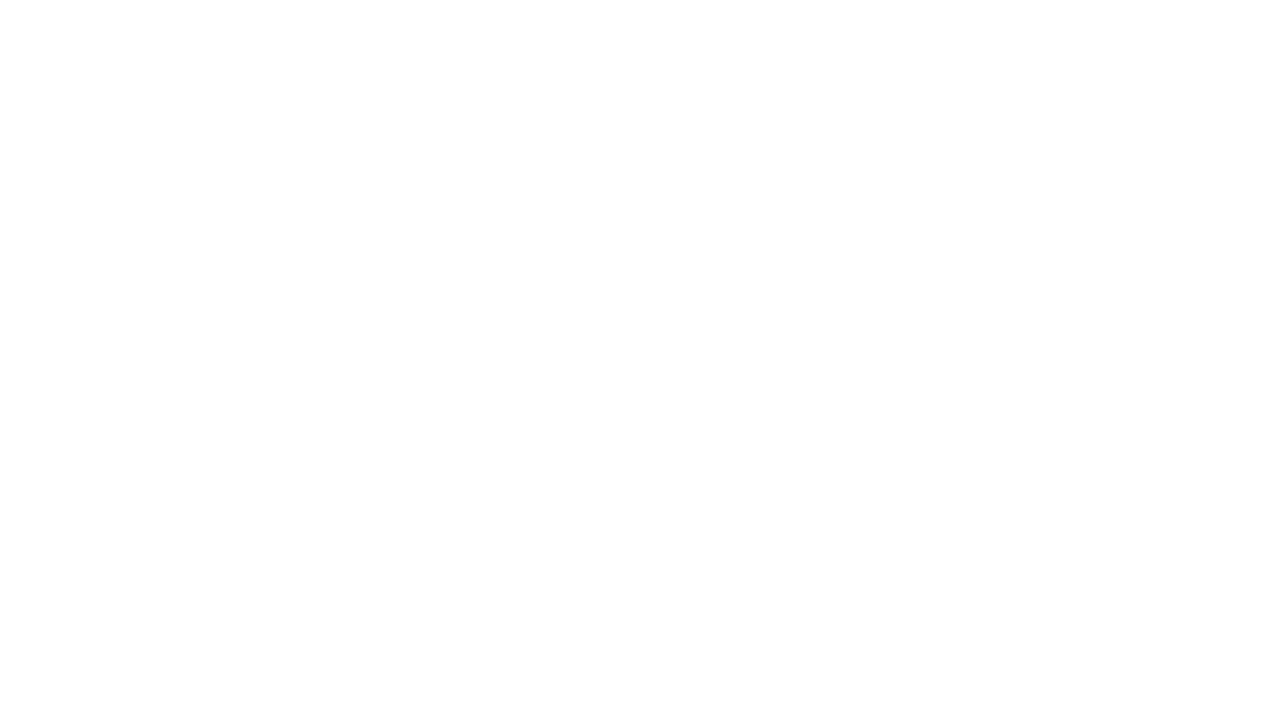

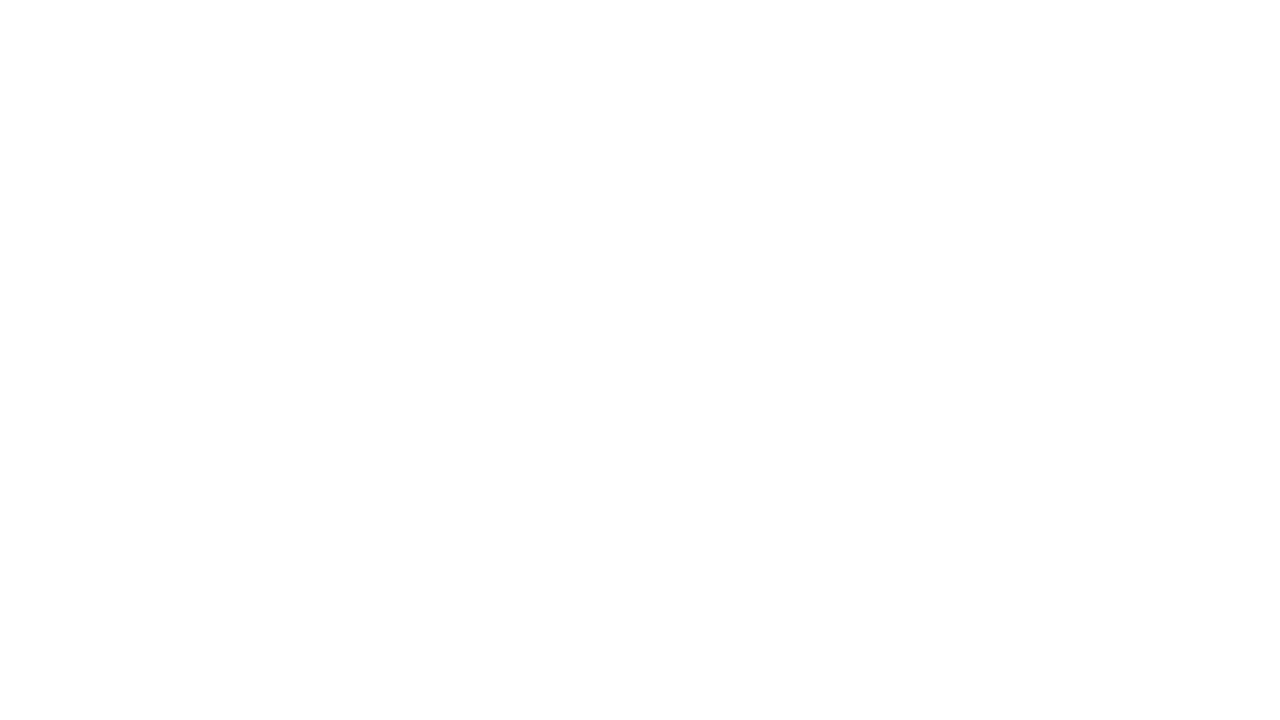